Tests a countdown timer by waiting for it to reach "00" at the end

Starting URL: https://automationfc.github.io/fluent-wait/

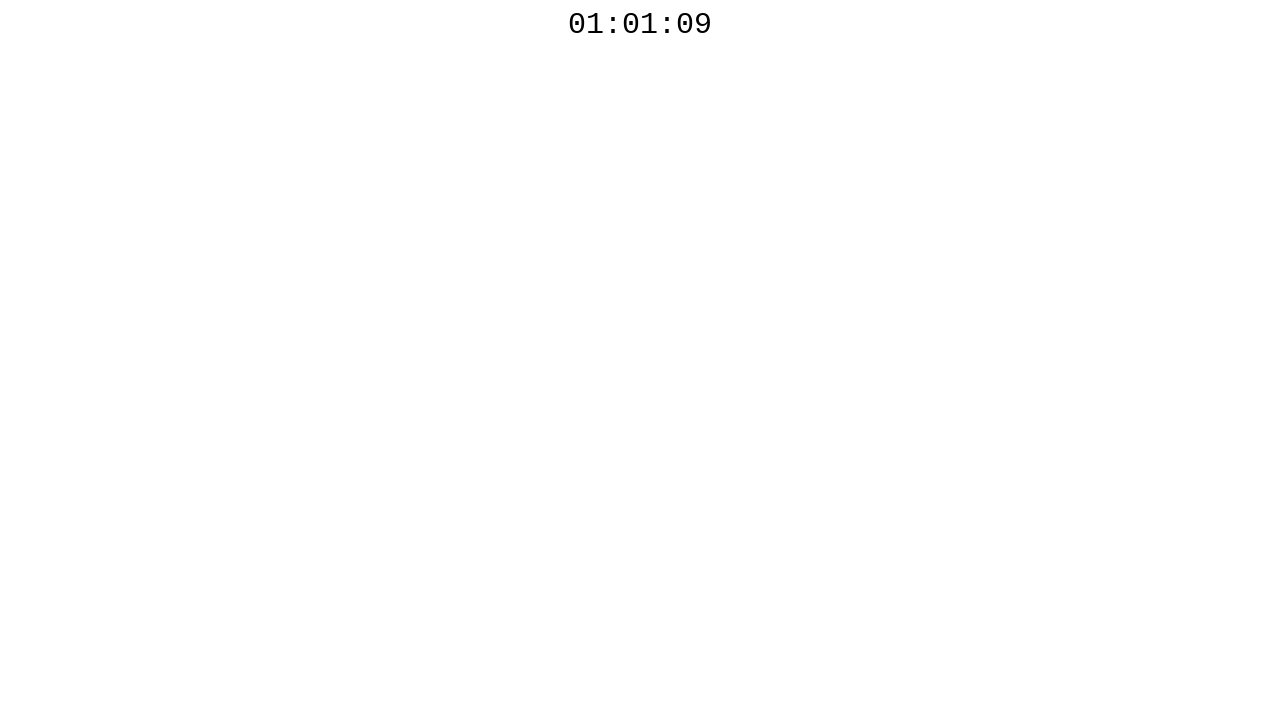

Countdown timer element located on the page
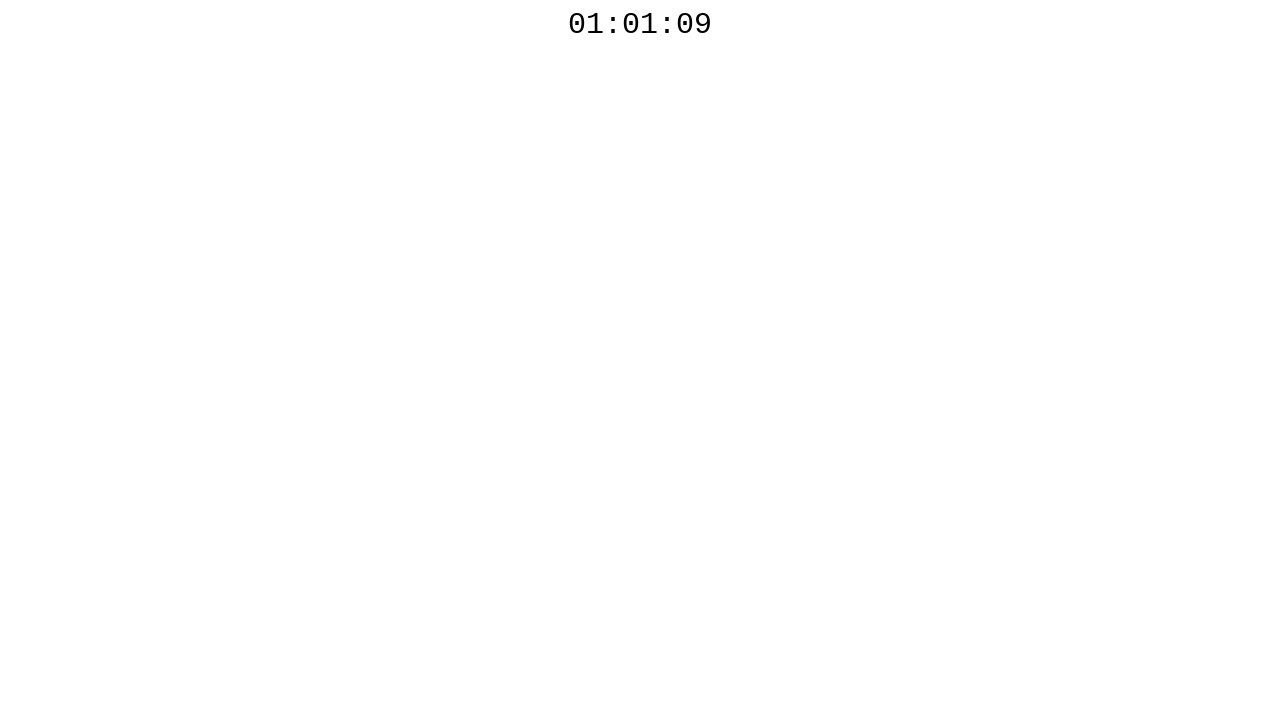

Countdown timer reached '00' - fluent wait completed successfully
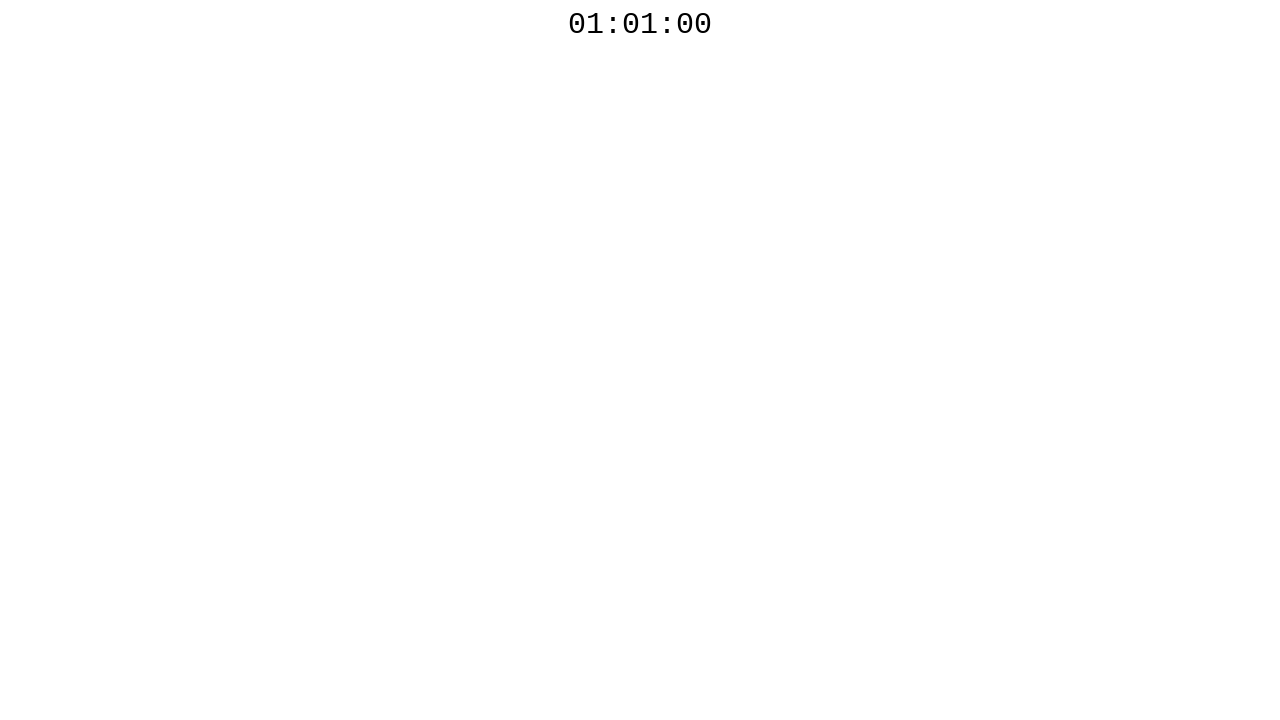

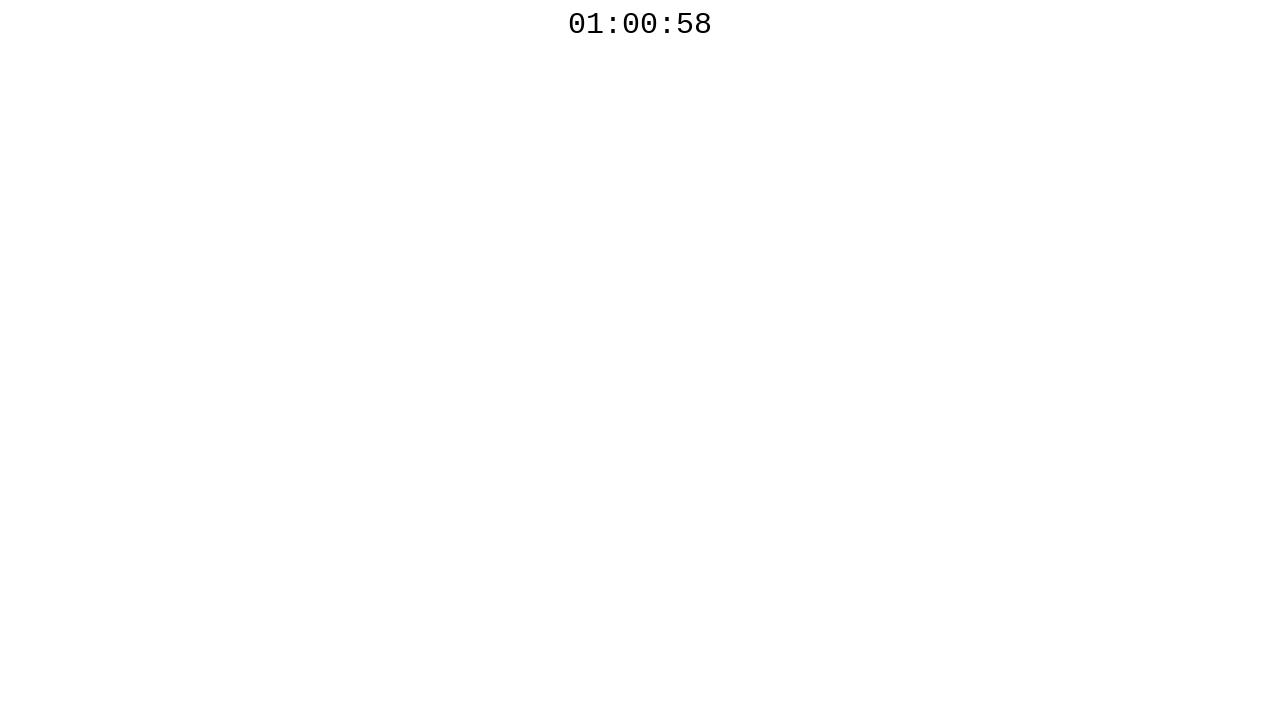